Scrolls to a specific element on the Selenium website by finding the "Selenium Level Sponsors" heading and scrolling to its position

Starting URL: https://www.selenium.dev

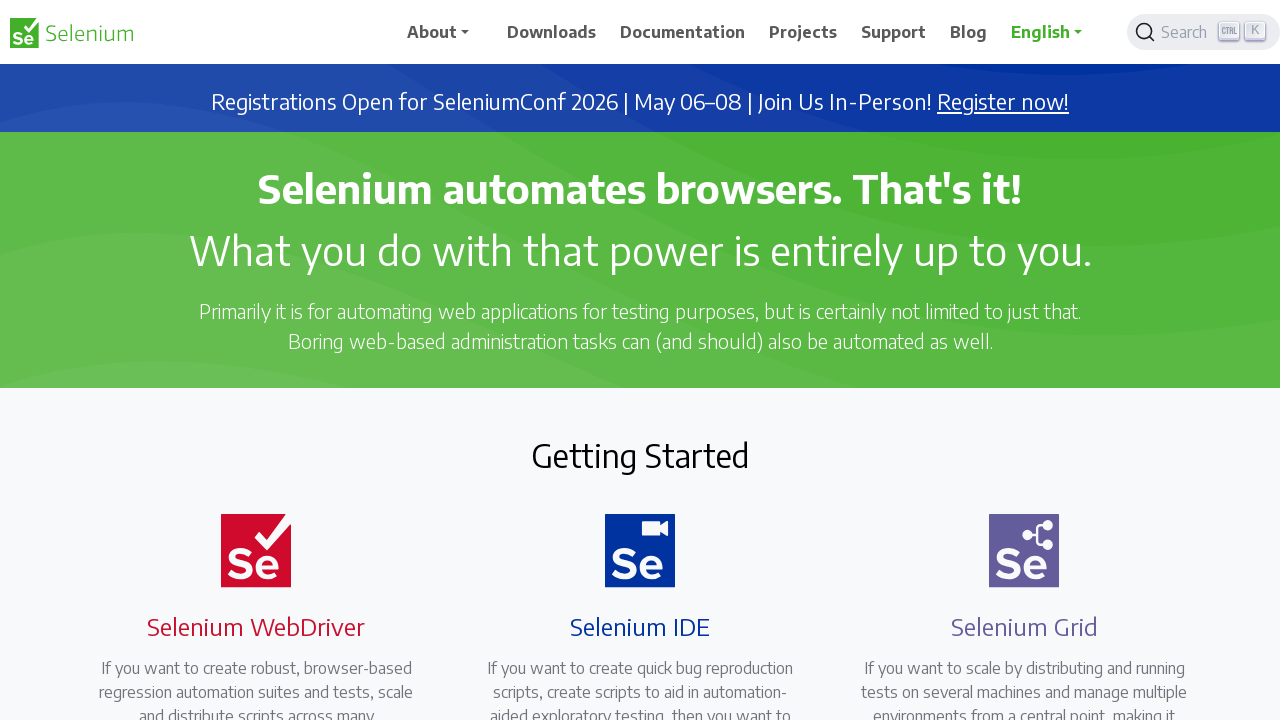

Navigated to https://www.selenium.dev
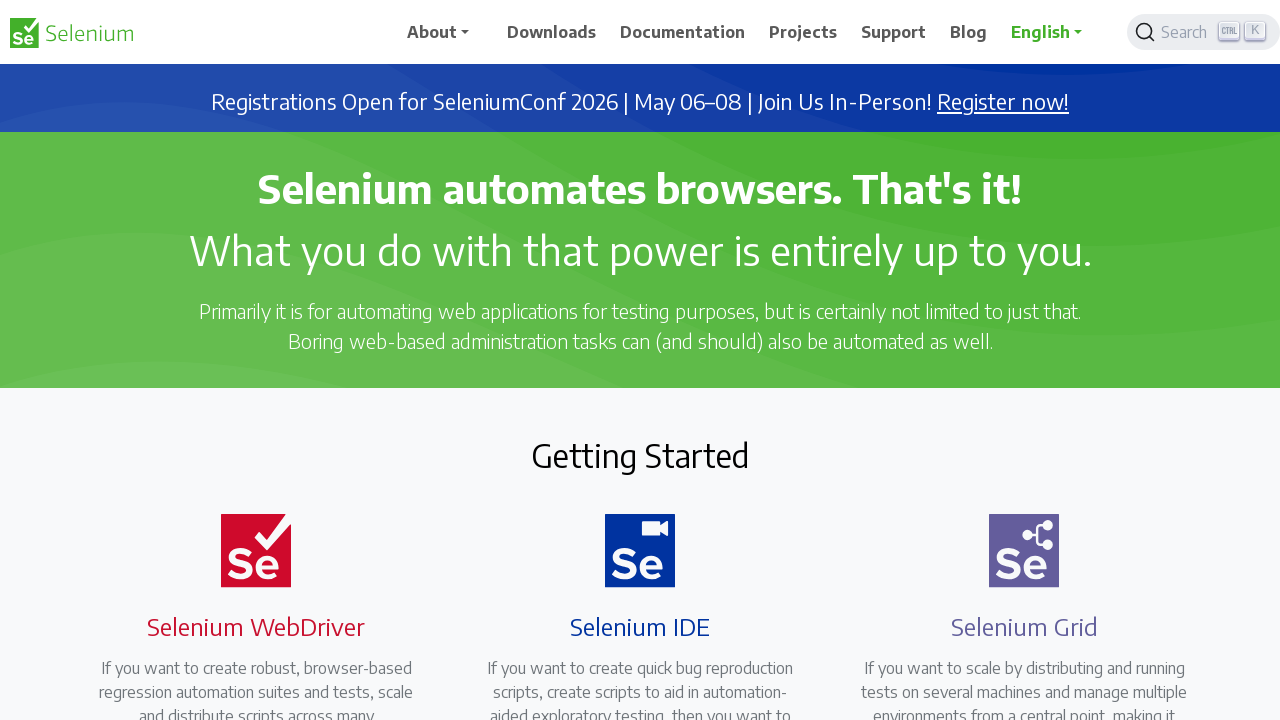

Located 'Selenium Level Sponsors' heading element
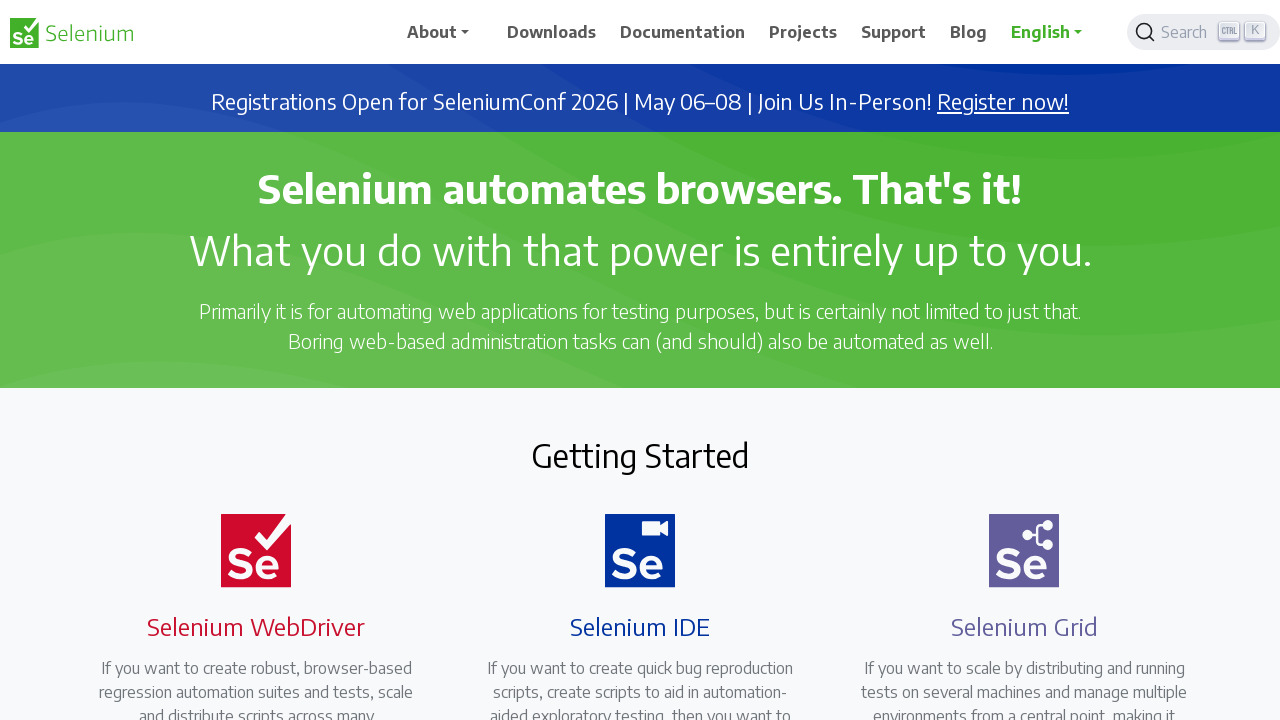

Scrolled to 'Selenium Level Sponsors' heading position
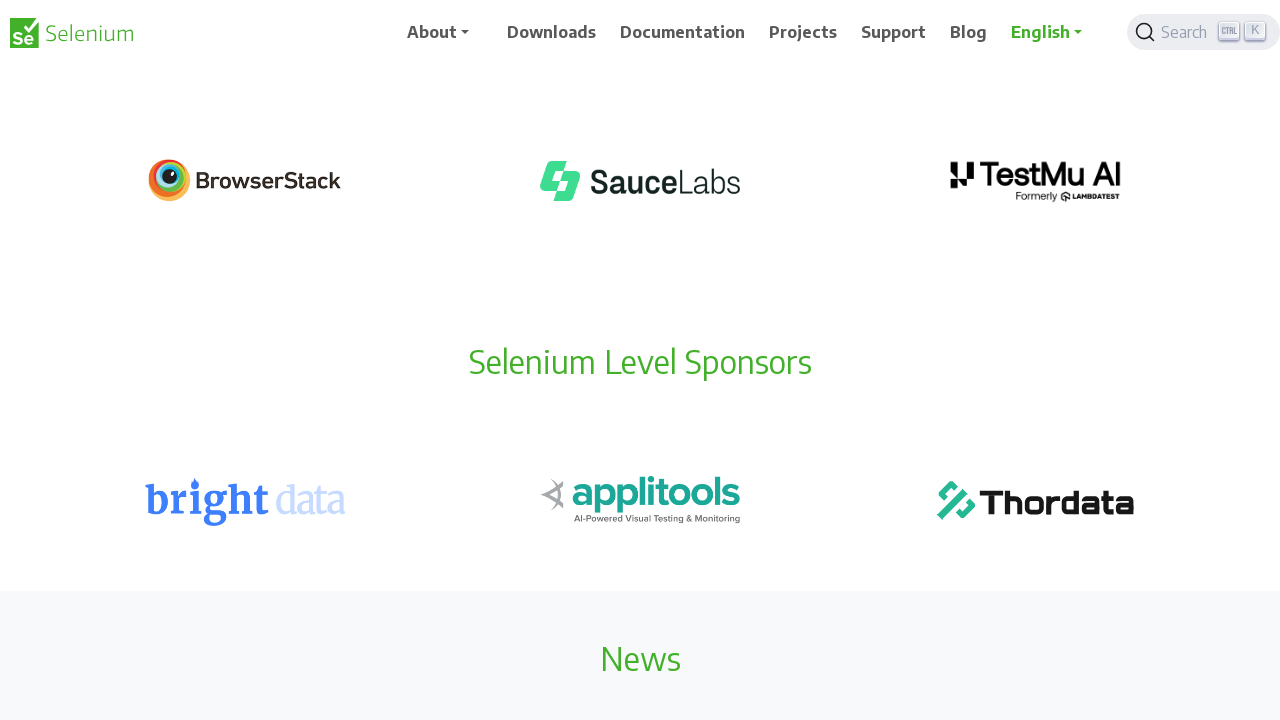

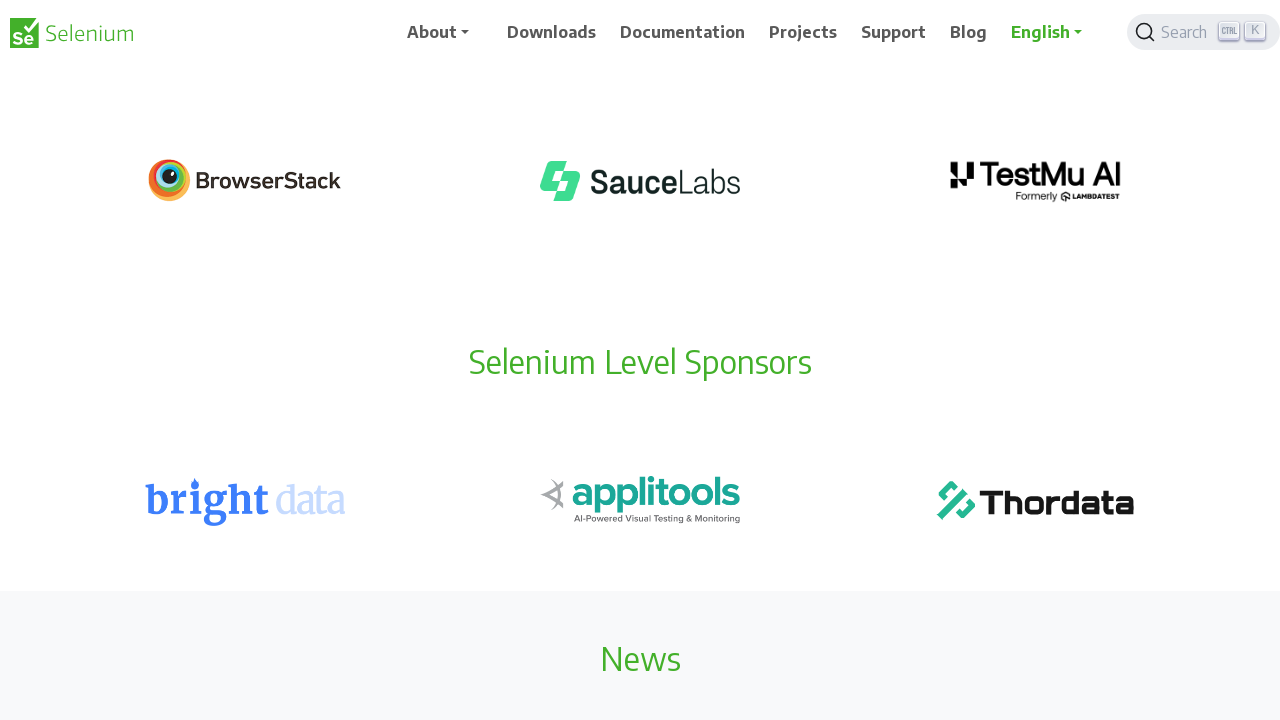